Tests JavaScript alert functionality by clicking the alert button, verifying the alert text, and accepting the alert

Starting URL: https://the-internet.herokuapp.com/javascript_alerts

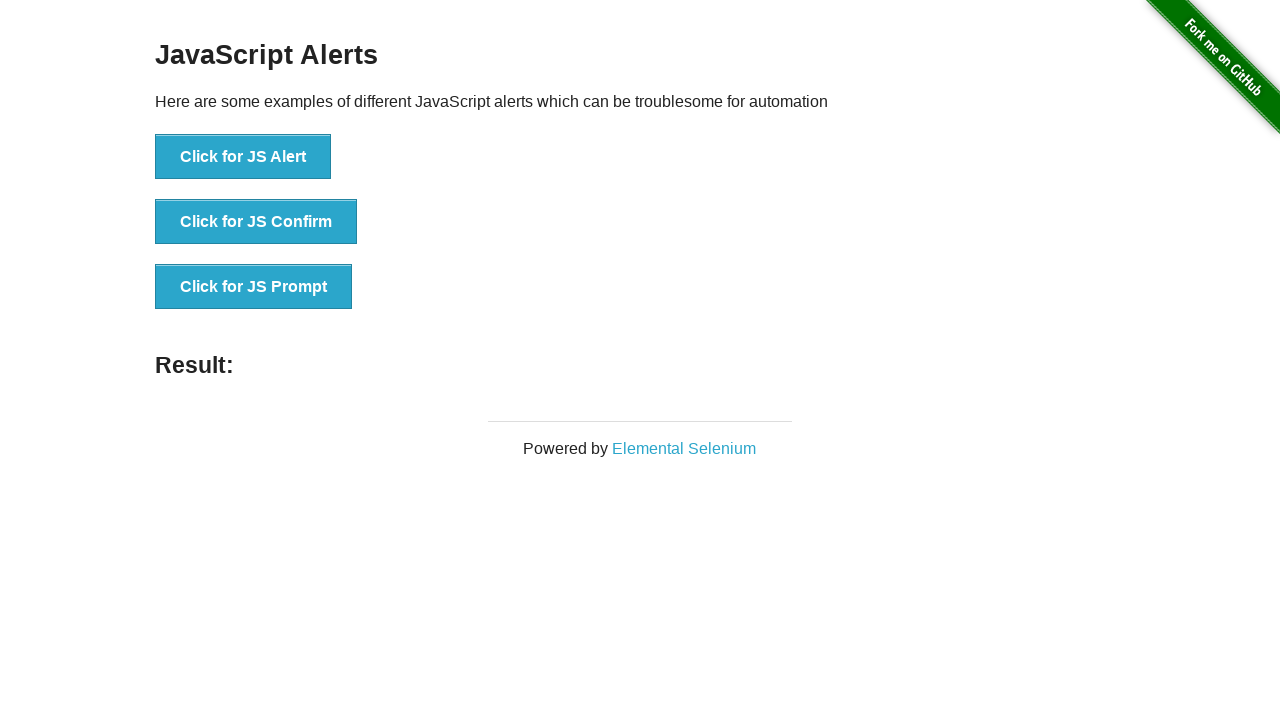

Clicked the 'Click for JS Alert' button at (243, 157) on text='Click for JS Alert'
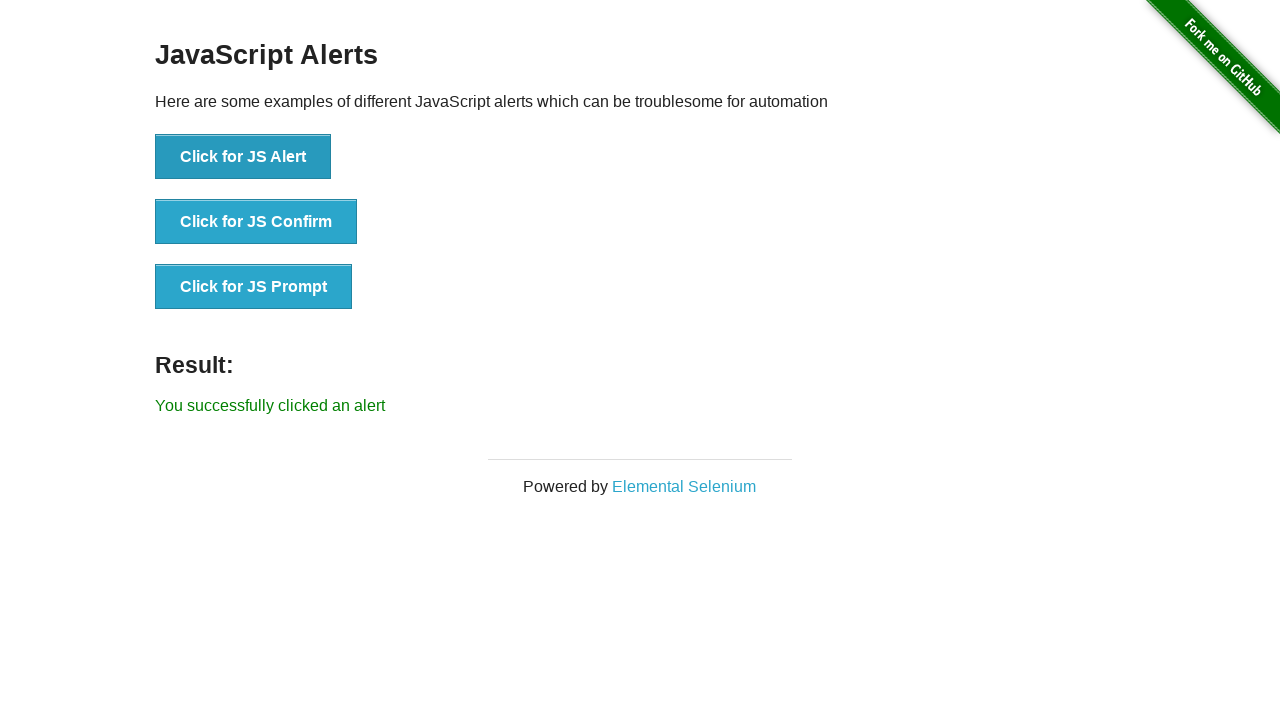

Set up dialog handler to accept alerts
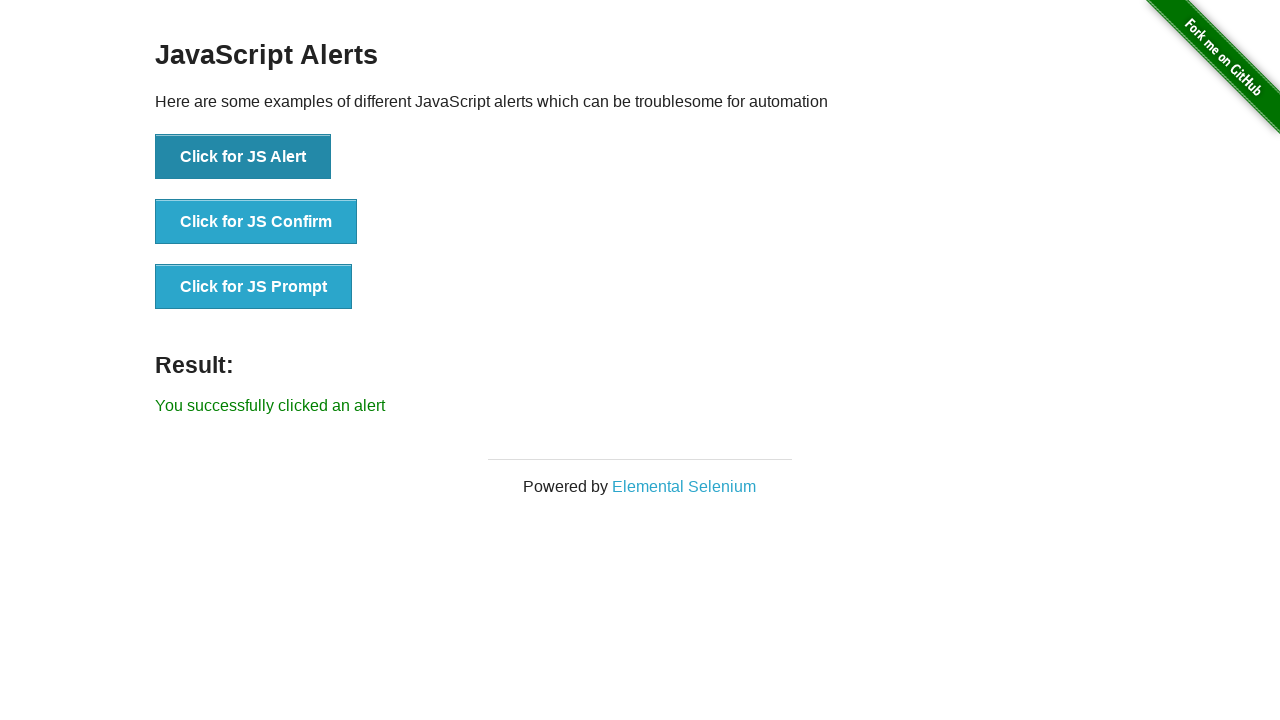

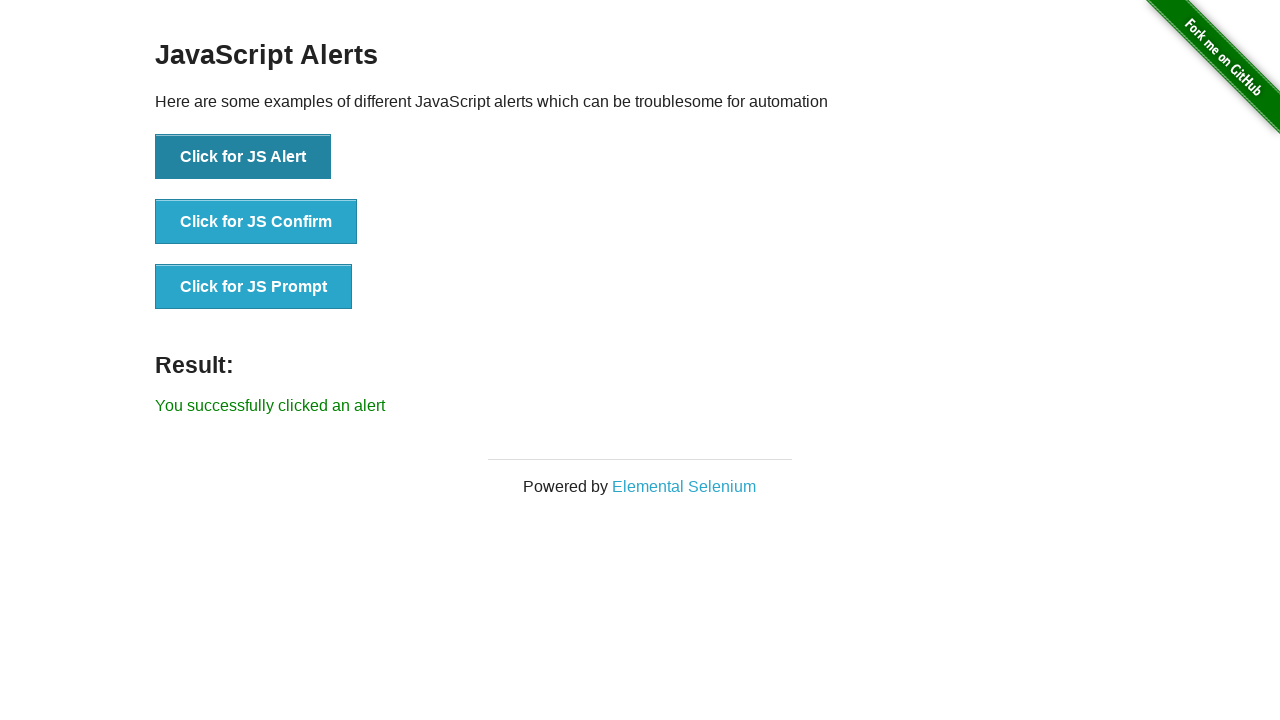